Tests an explicit wait scenario where the script waits for a price element to show "$100", then clicks a book button, retrieves a value, calculates a mathematical result using logarithm and sine functions, fills in the answer, and submits the form.

Starting URL: http://suninjuly.github.io/explicit_wait2.html

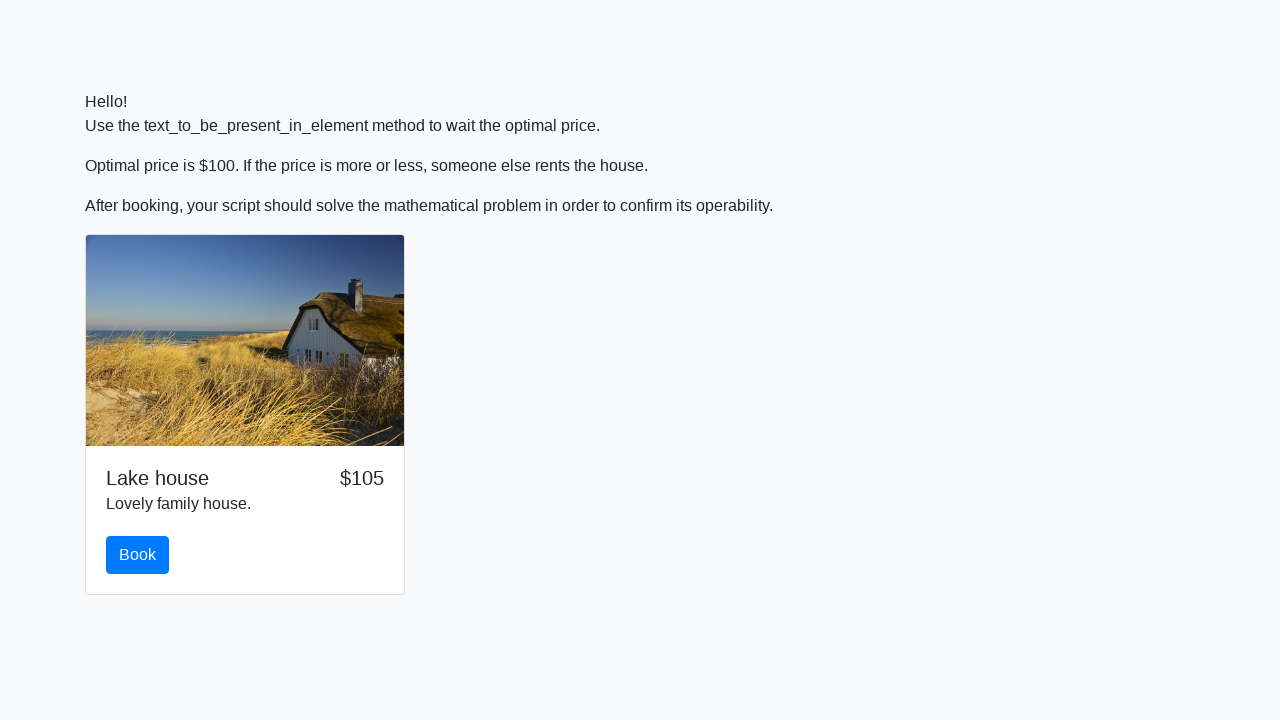

Waited for price element to display '$100'
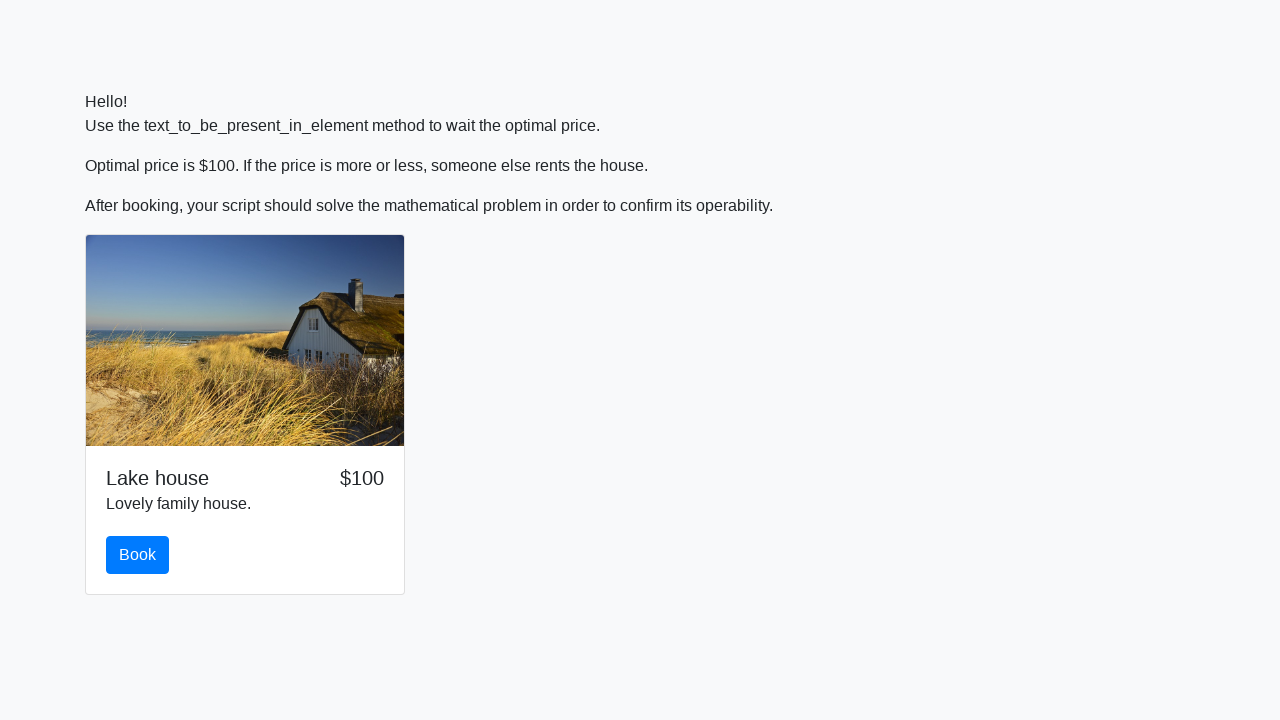

Clicked the book button at (138, 555) on #book
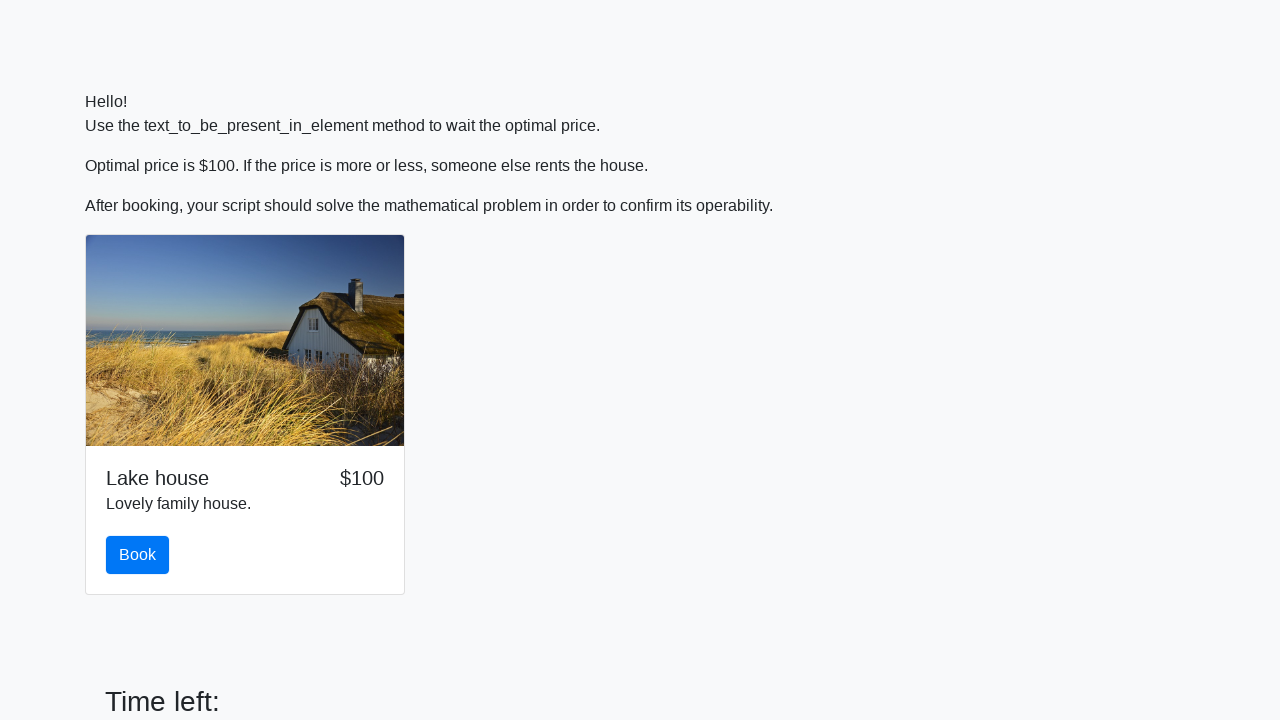

Retrieved x value from input_value element: 992
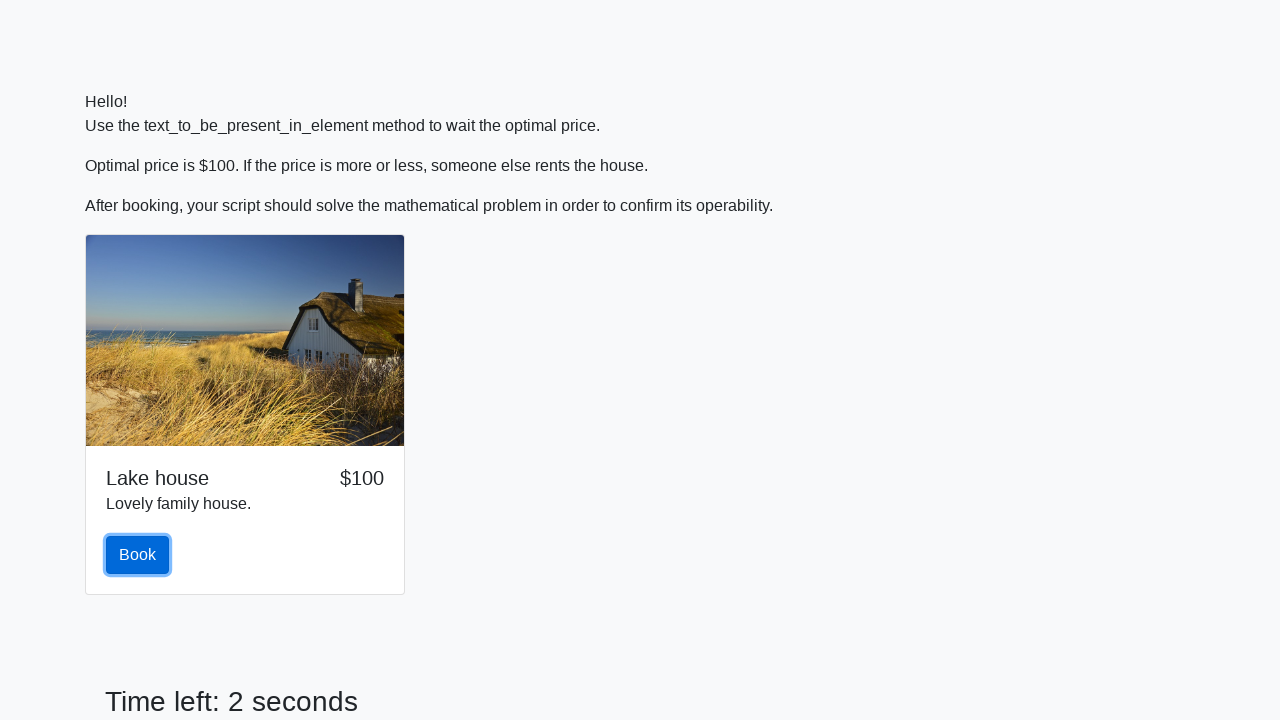

Calculated answer using logarithm and sine functions: 2.09438736134467
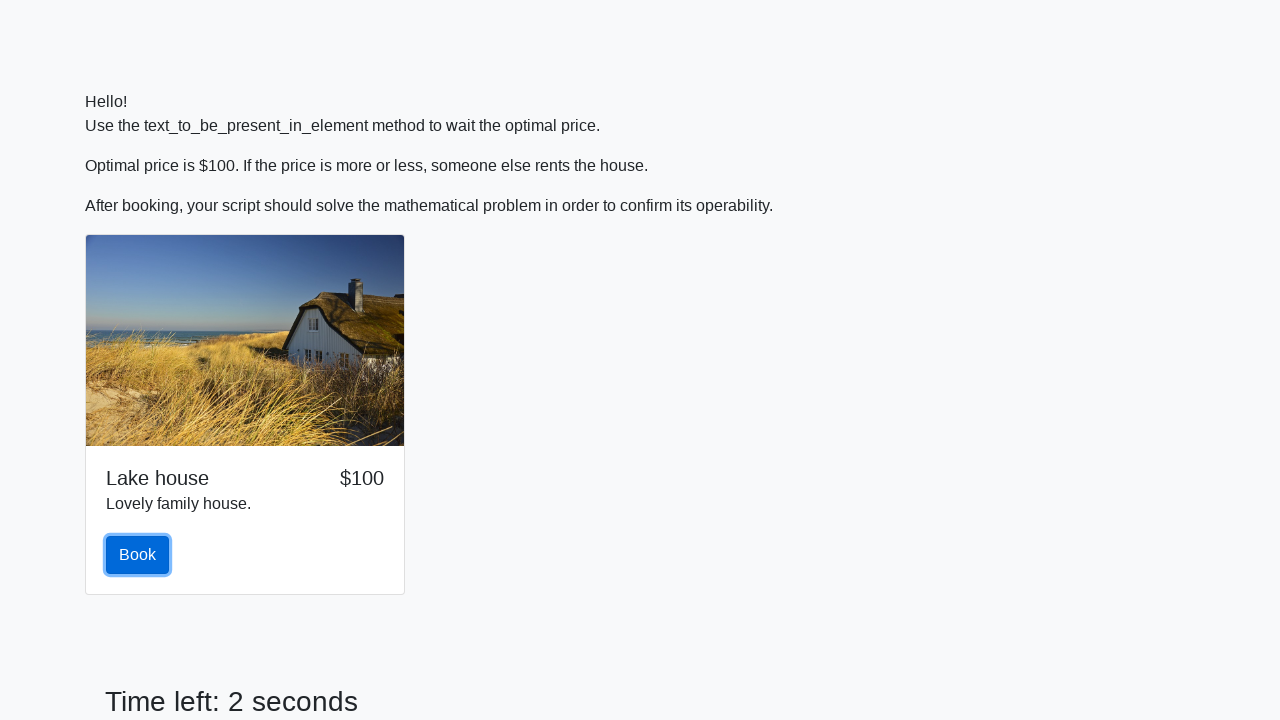

Filled answer field with calculated value on #answer
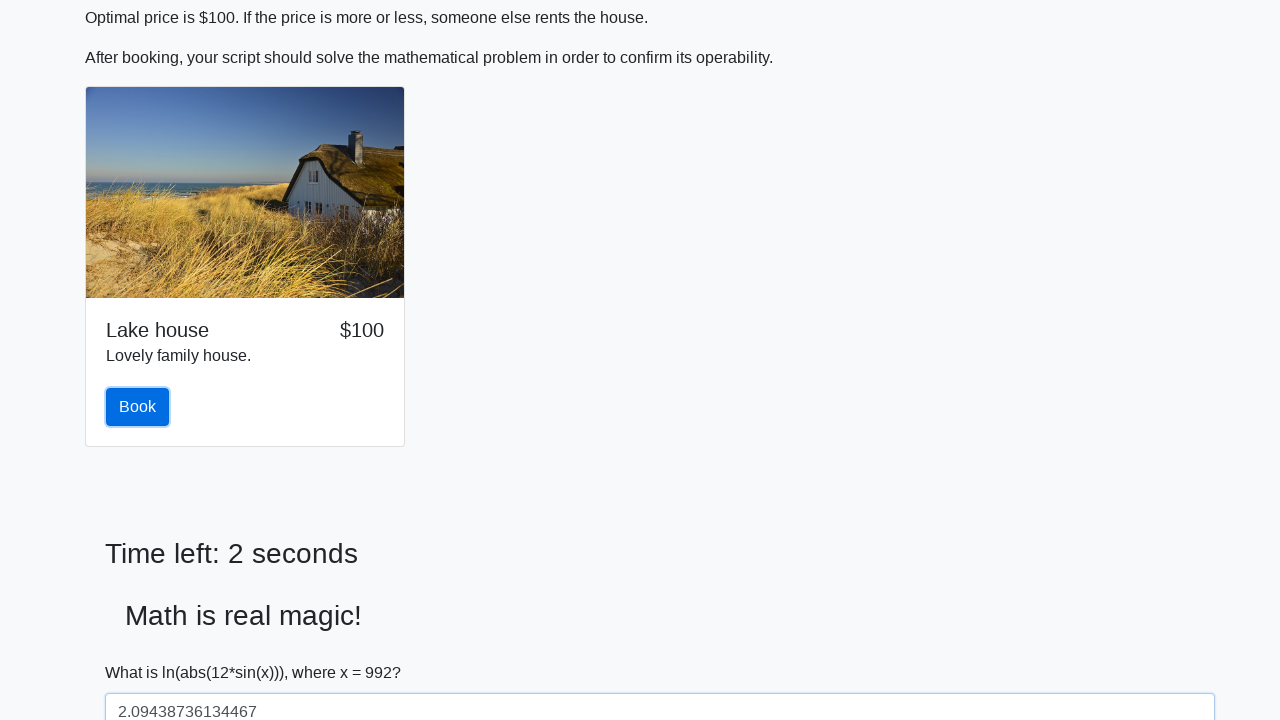

Clicked the solve button to submit form at (143, 651) on #solve
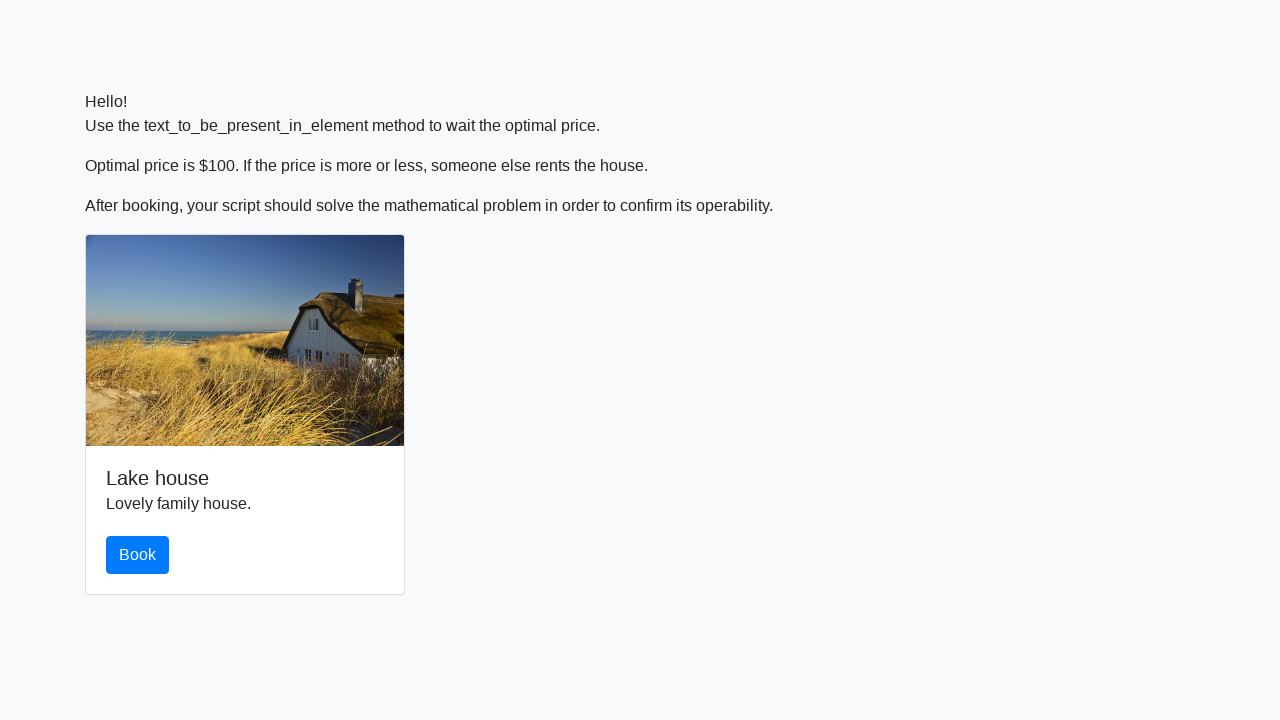

Waited 2 seconds for page to process submission
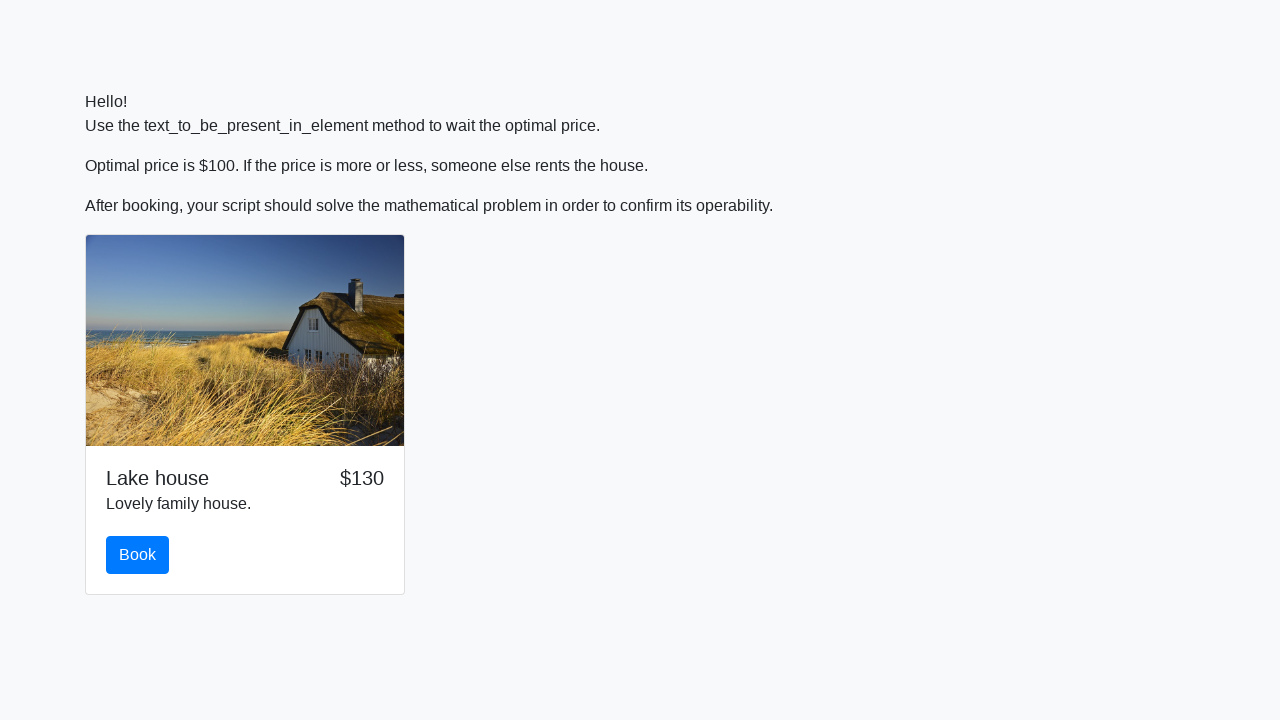

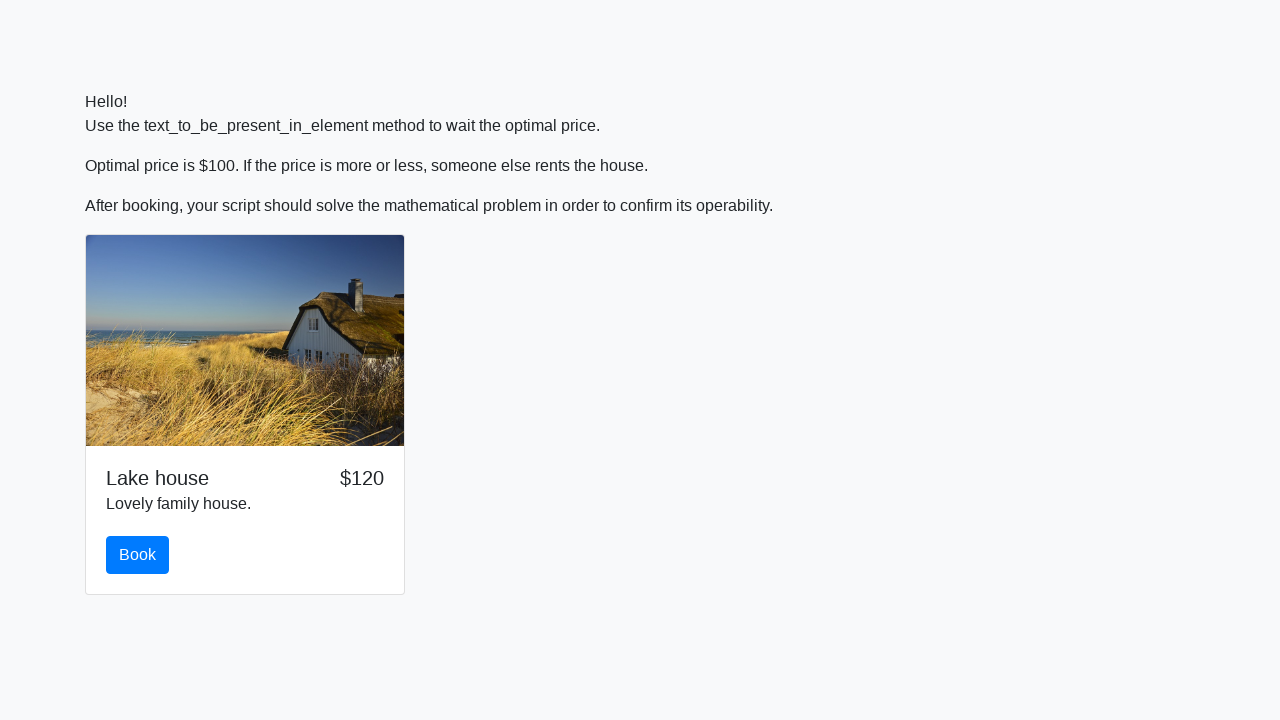